Tests add/remove element functionality by adding multiple elements and then removing some of them

Starting URL: http://the-internet.herokuapp.com/

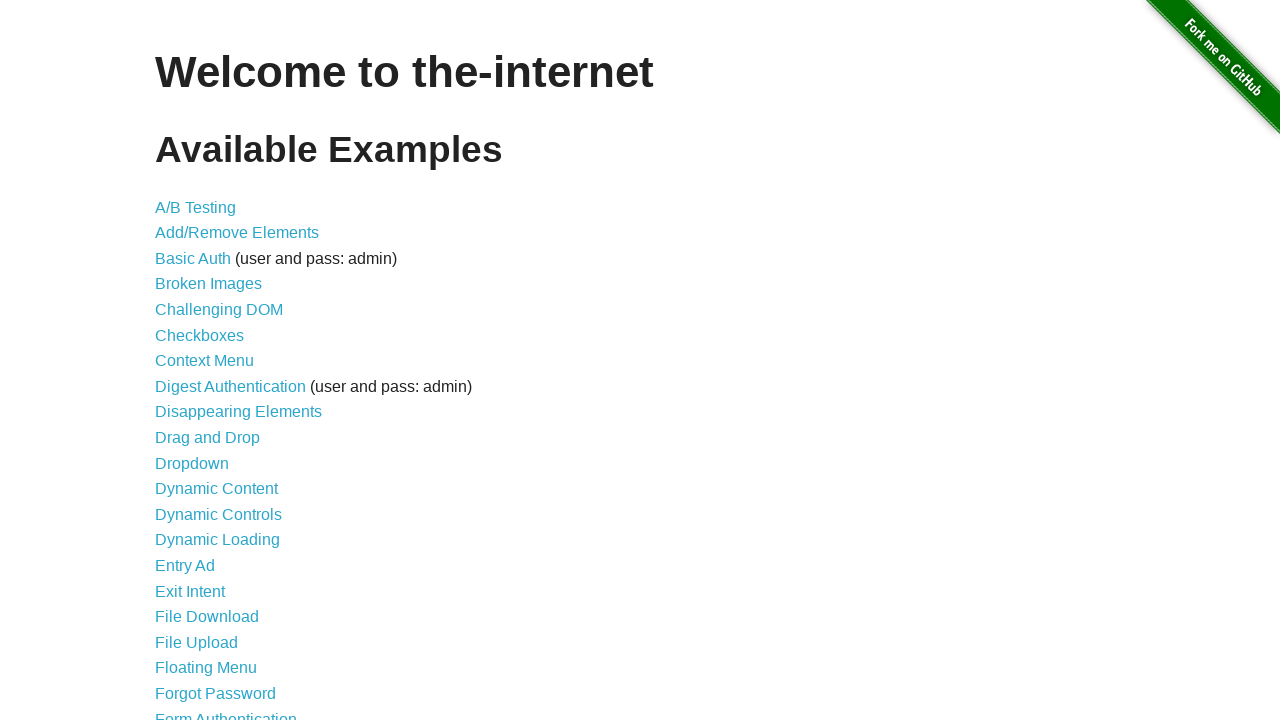

Clicked on Add/Remove Elements link at (237, 233) on text=Add/Remove Elements
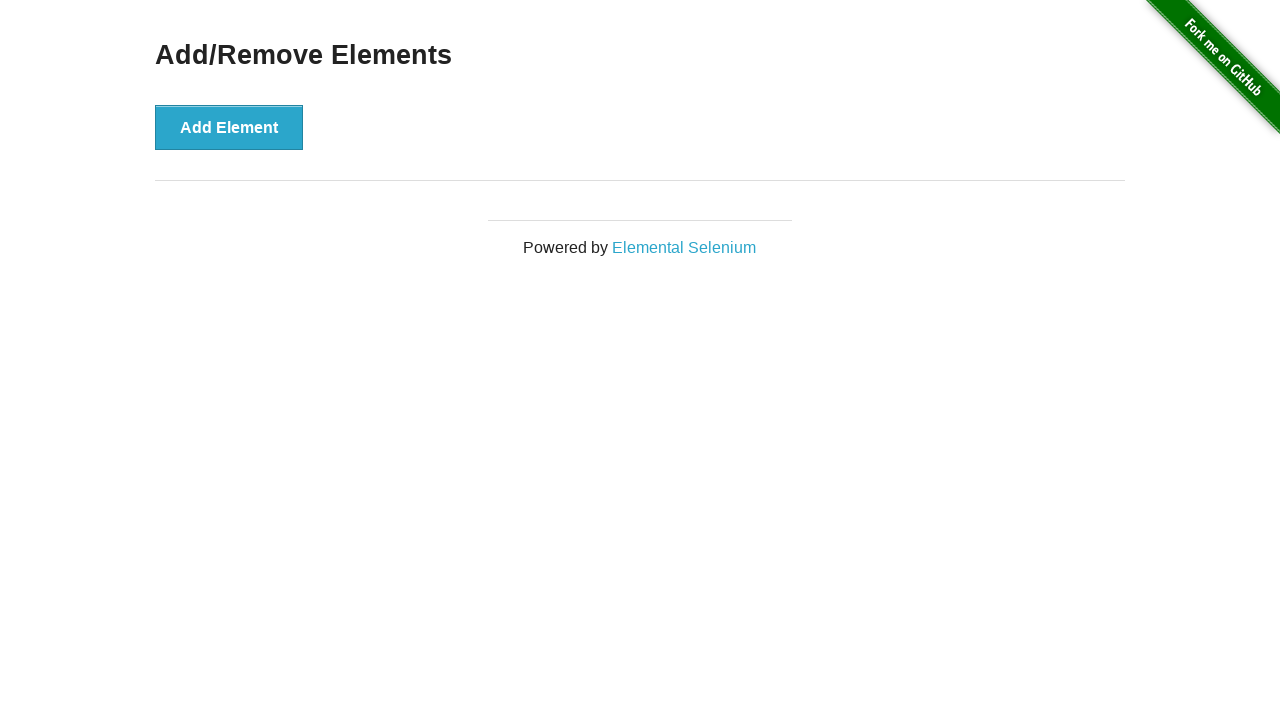

Add Element button loaded
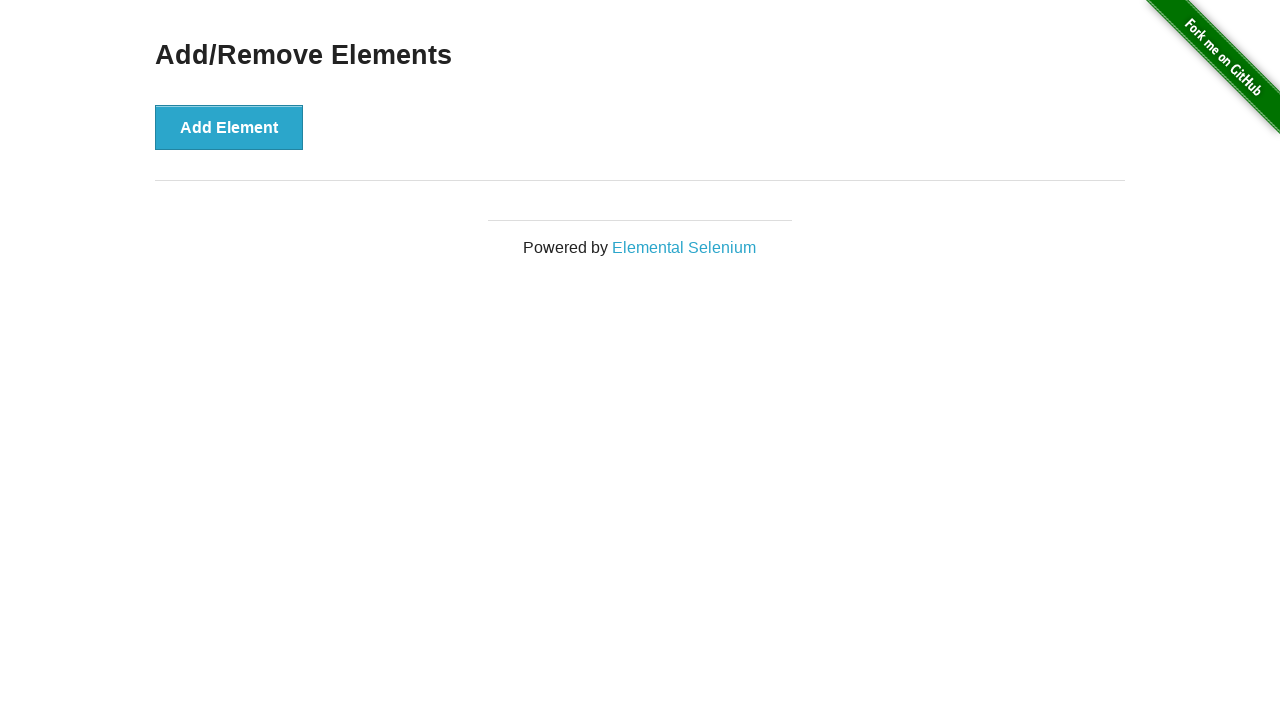

Clicked Add Element button (iteration 1/7) at (229, 127) on xpath=//*[@id="content"]/div/button
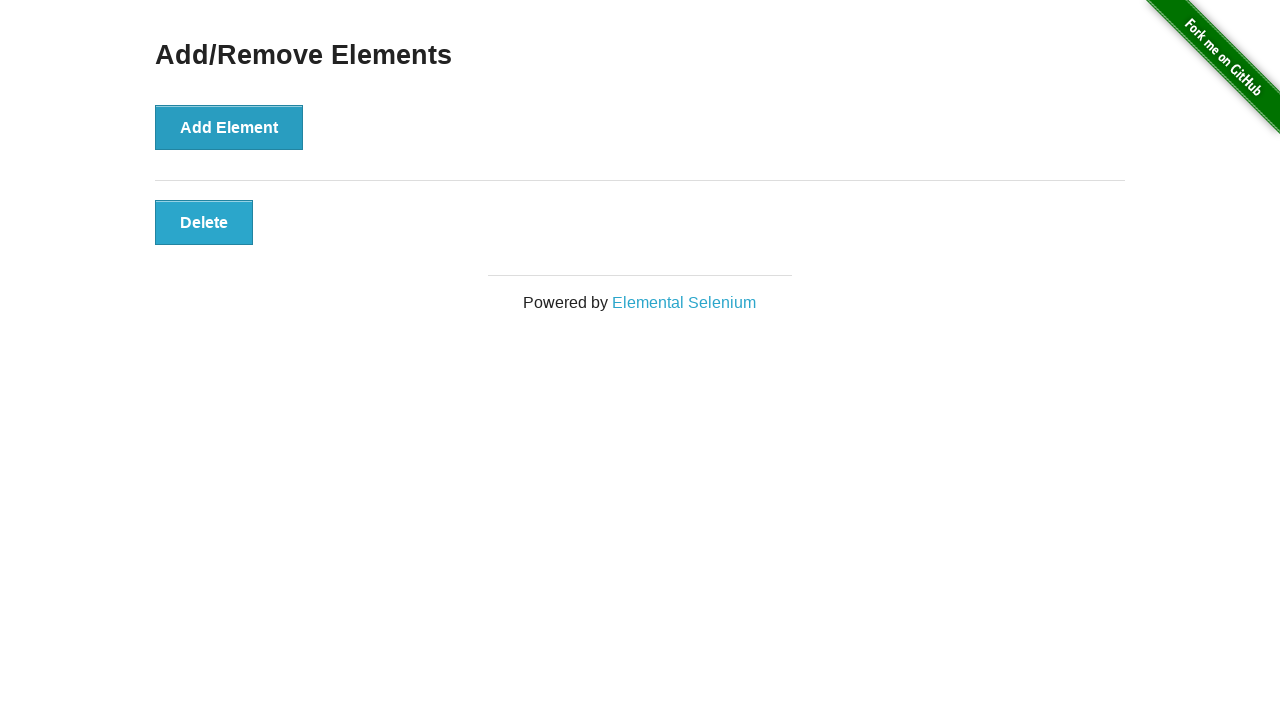

Clicked Add Element button (iteration 2/7) at (229, 127) on xpath=//*[@id="content"]/div/button
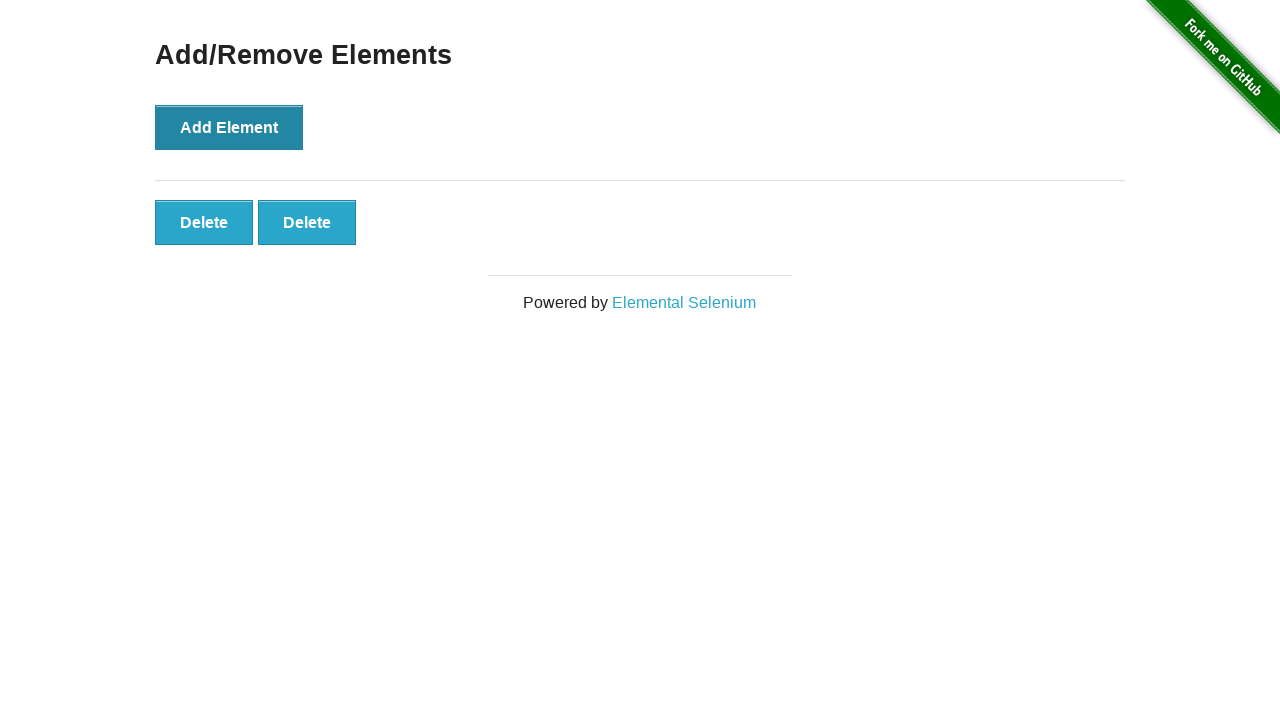

Clicked Add Element button (iteration 3/7) at (229, 127) on xpath=//*[@id="content"]/div/button
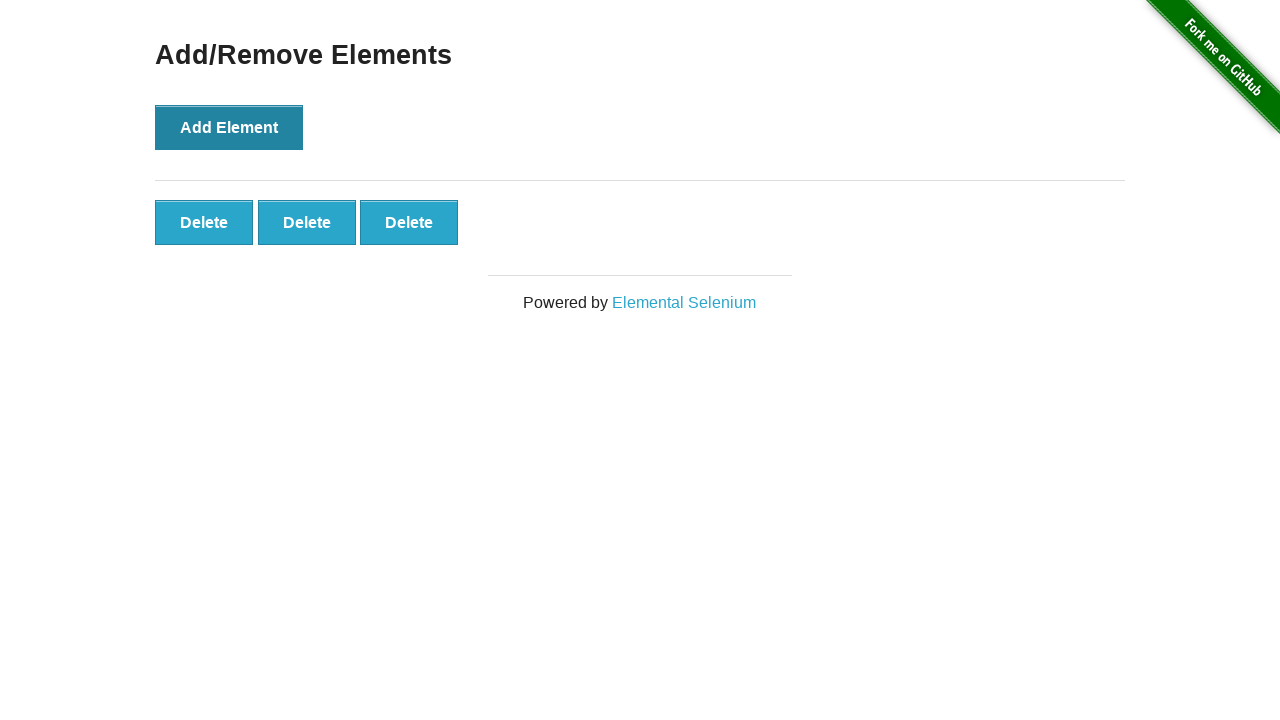

Clicked Add Element button (iteration 4/7) at (229, 127) on xpath=//*[@id="content"]/div/button
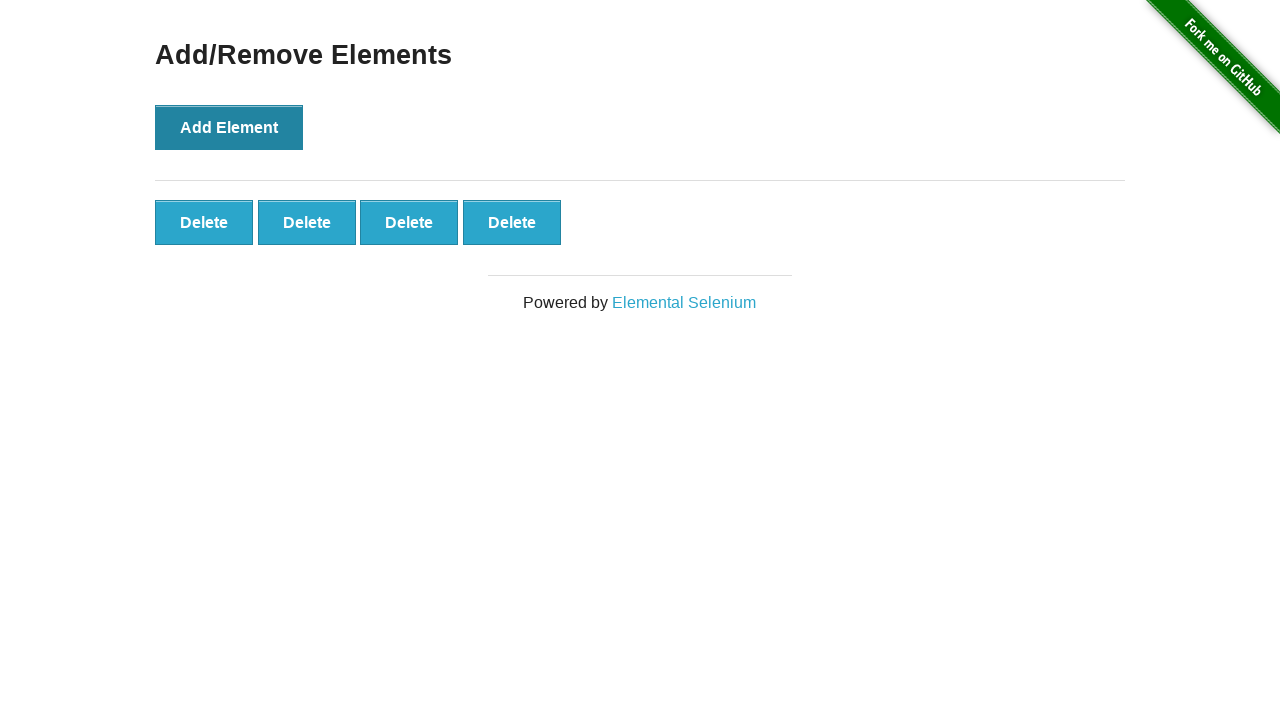

Clicked Add Element button (iteration 5/7) at (229, 127) on xpath=//*[@id="content"]/div/button
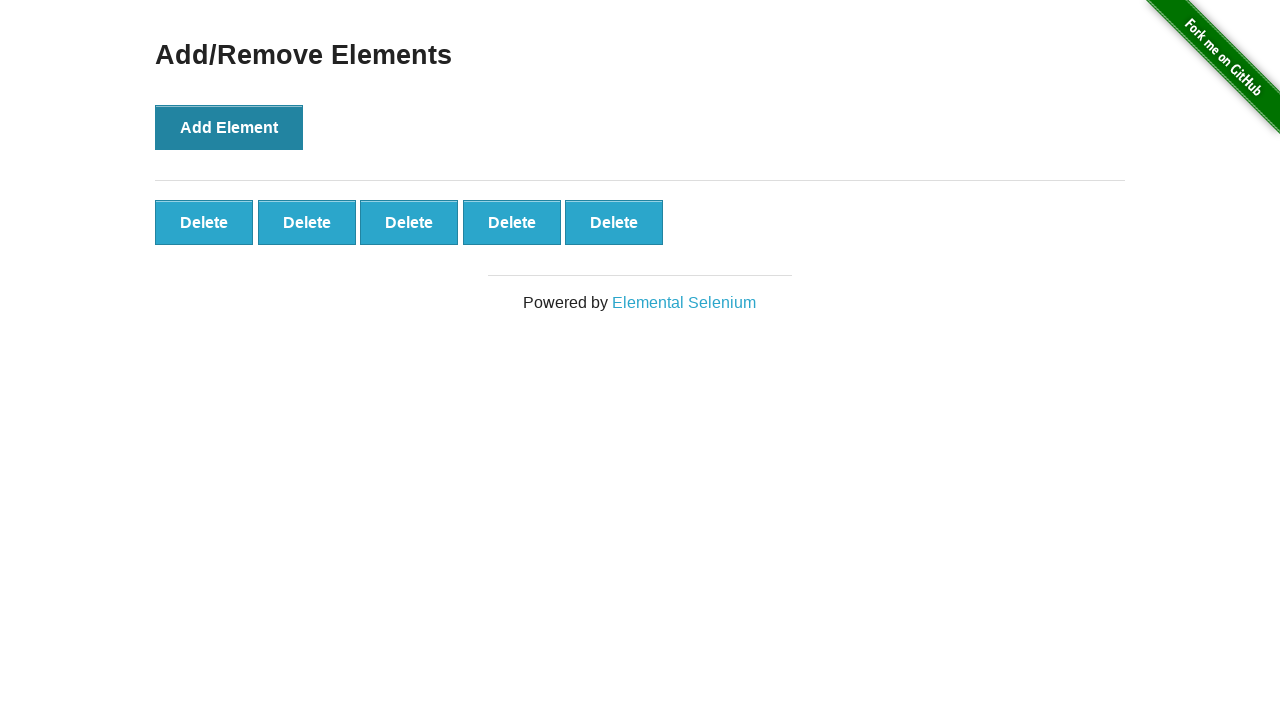

Clicked Add Element button (iteration 6/7) at (229, 127) on xpath=//*[@id="content"]/div/button
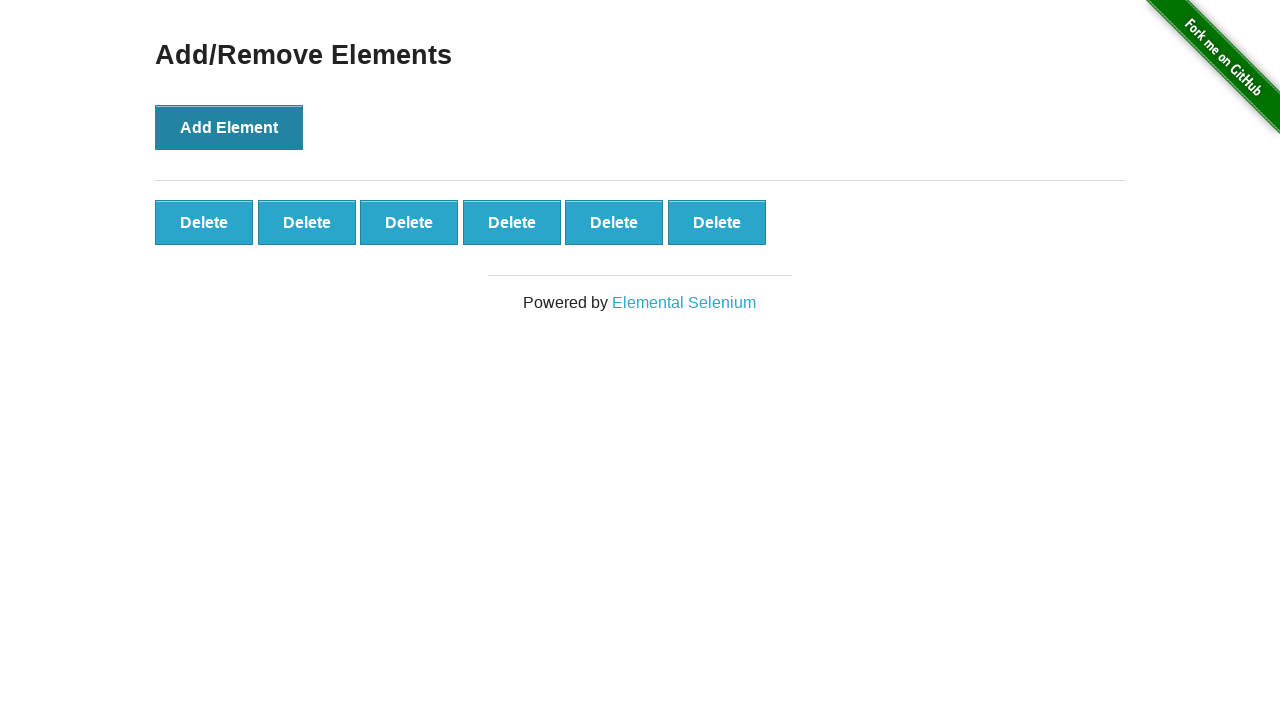

Clicked Add Element button (iteration 7/7) at (229, 127) on xpath=//*[@id="content"]/div/button
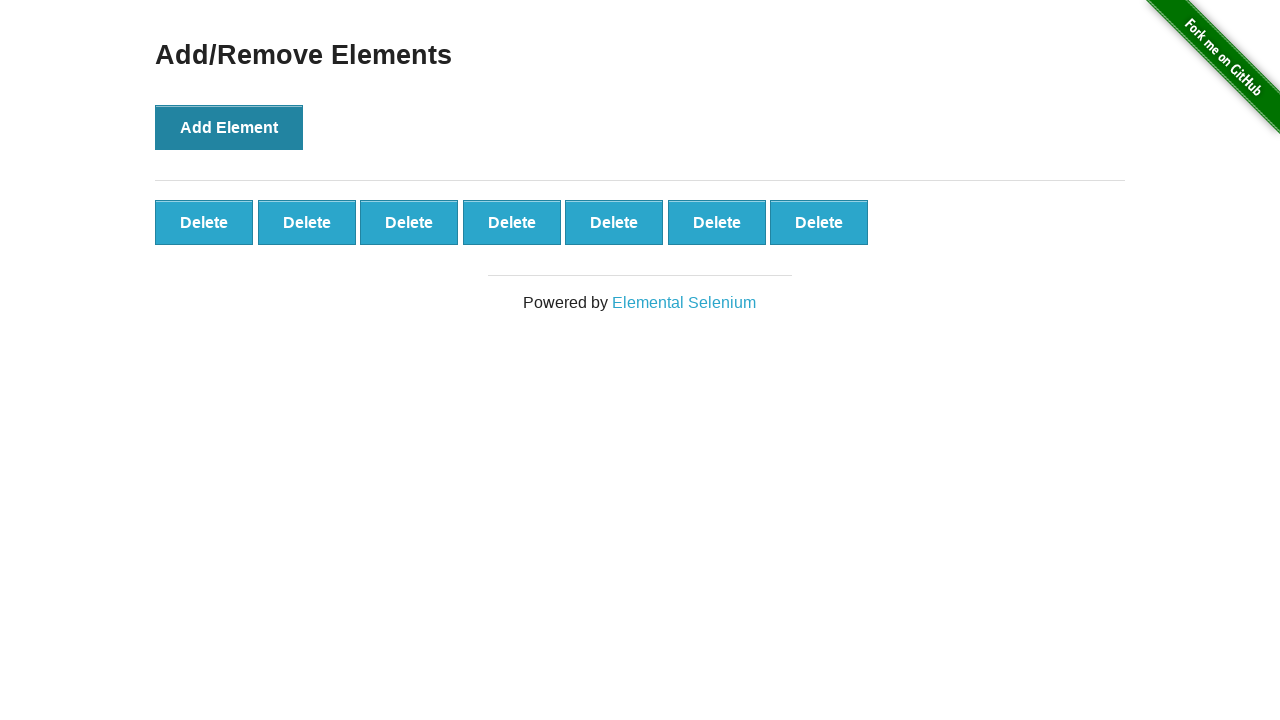

Removed element (iteration 1/3) at (204, 222) on xpath=//*[@id="elements"]/button[1]
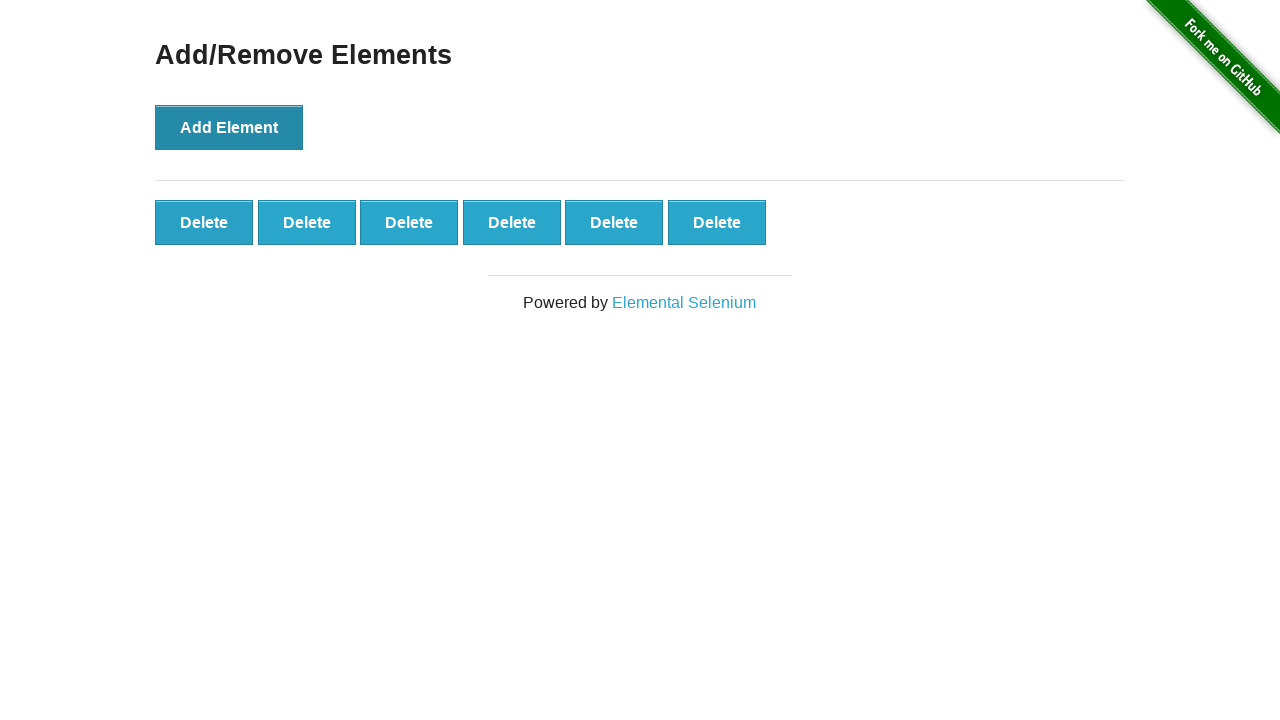

Removed element (iteration 2/3) at (204, 222) on xpath=//*[@id="elements"]/button[1]
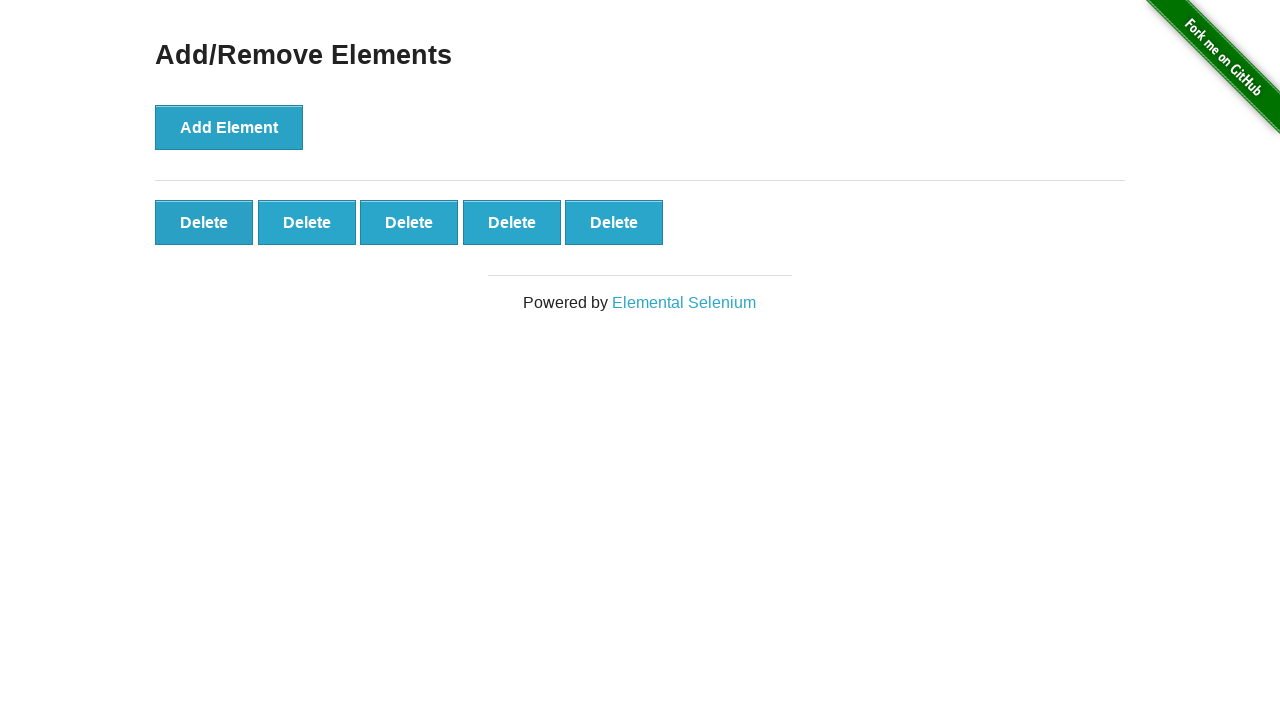

Removed element (iteration 3/3) at (204, 222) on xpath=//*[@id="elements"]/button[1]
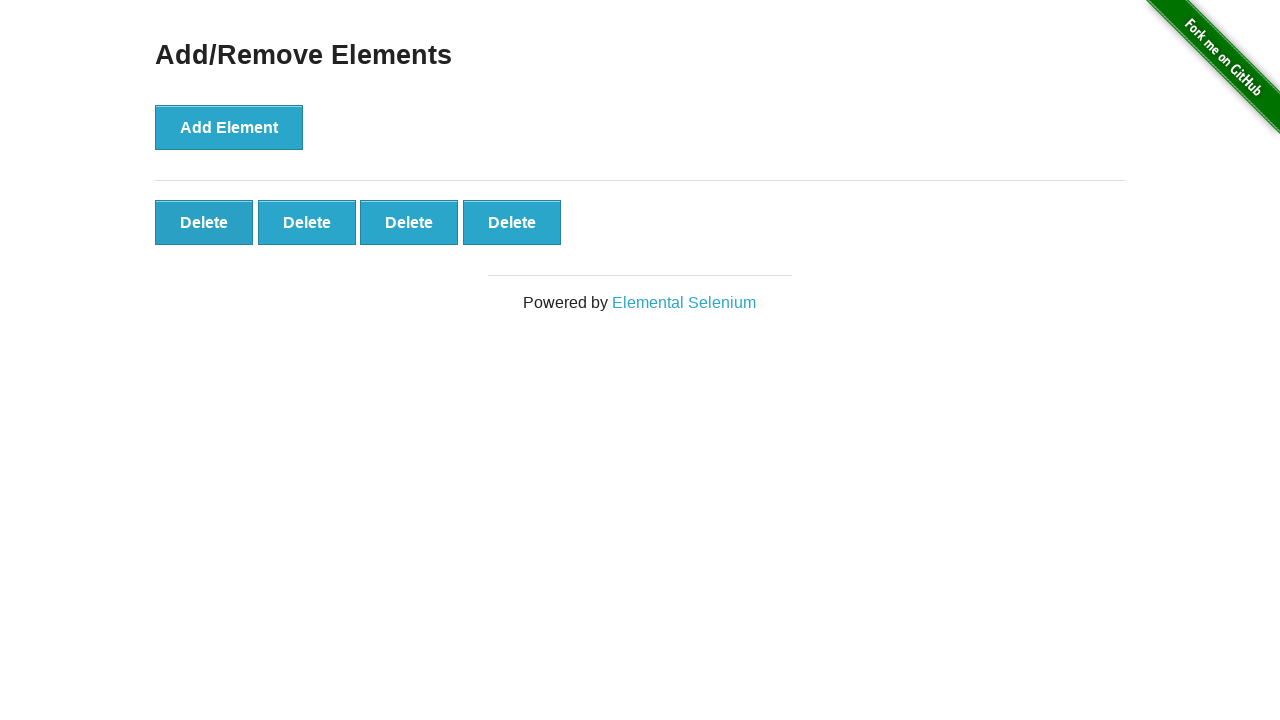

Waited 1000ms for final state to stabilize
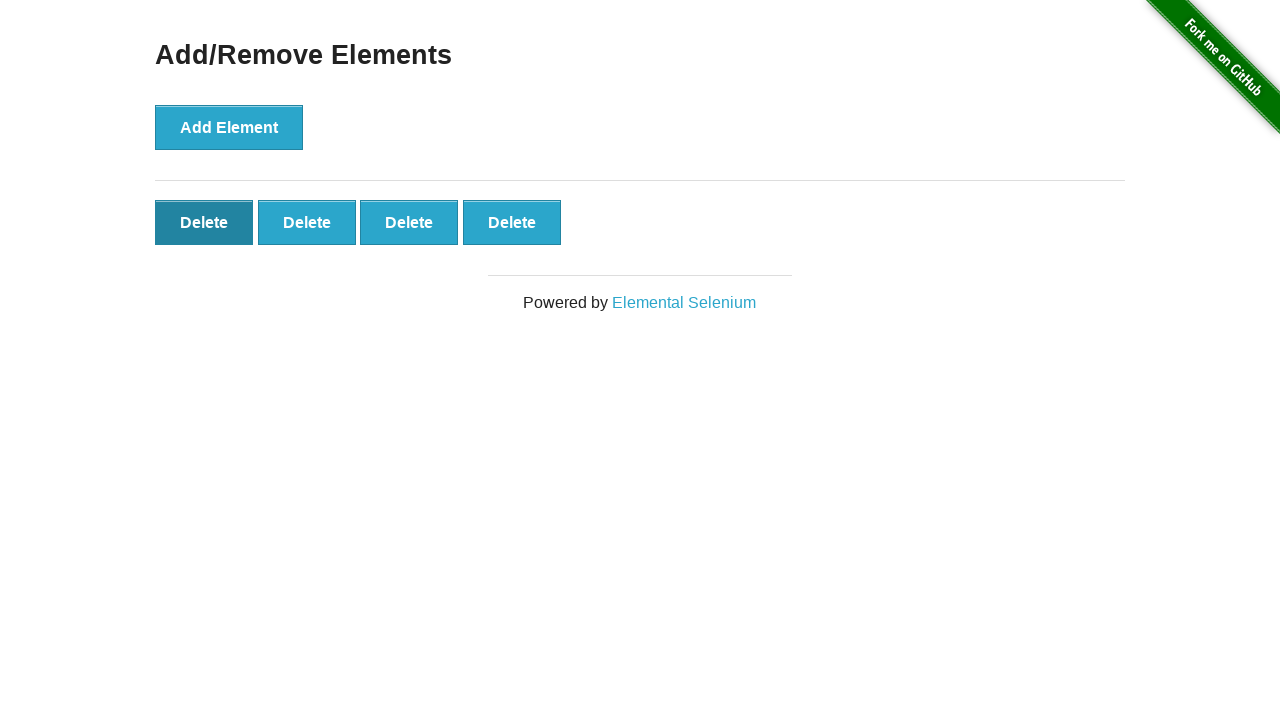

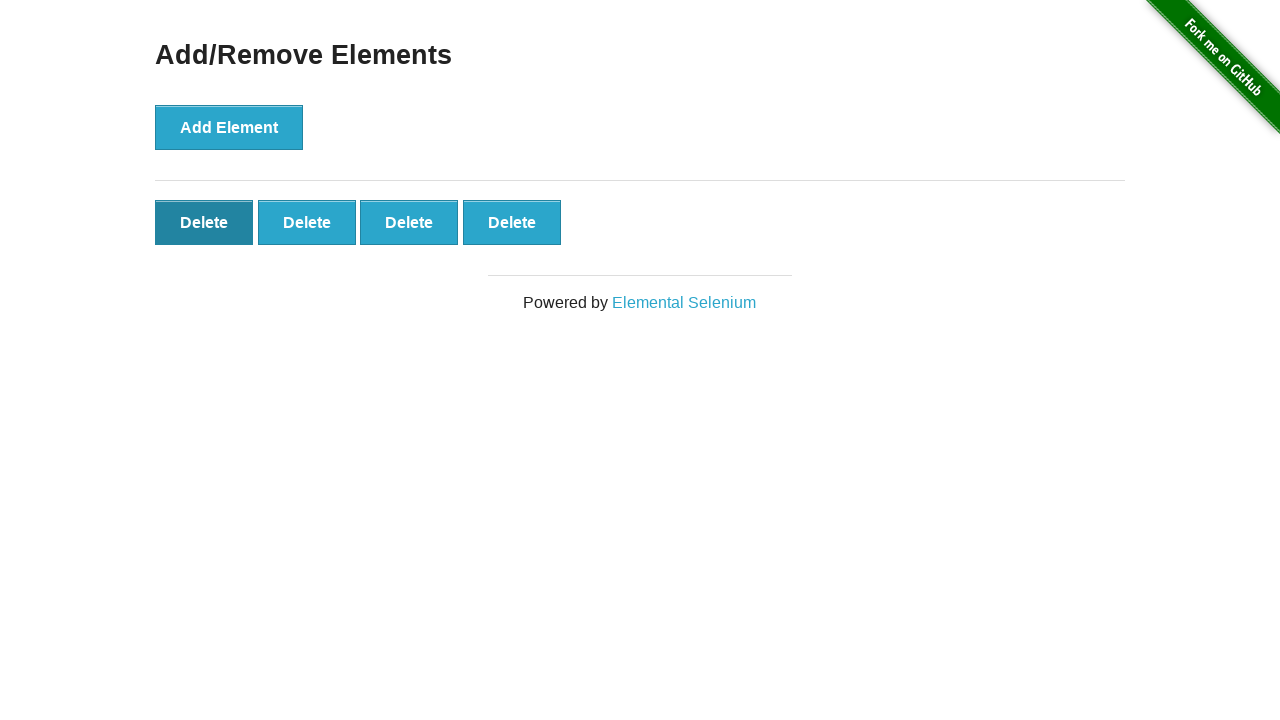